Tests explicit wait functionality by waiting for a price element to display "100", then clicking a book button, calculating a mathematical answer based on a displayed value, and submitting the result

Starting URL: http://suninjuly.github.io/explicit_wait2.html

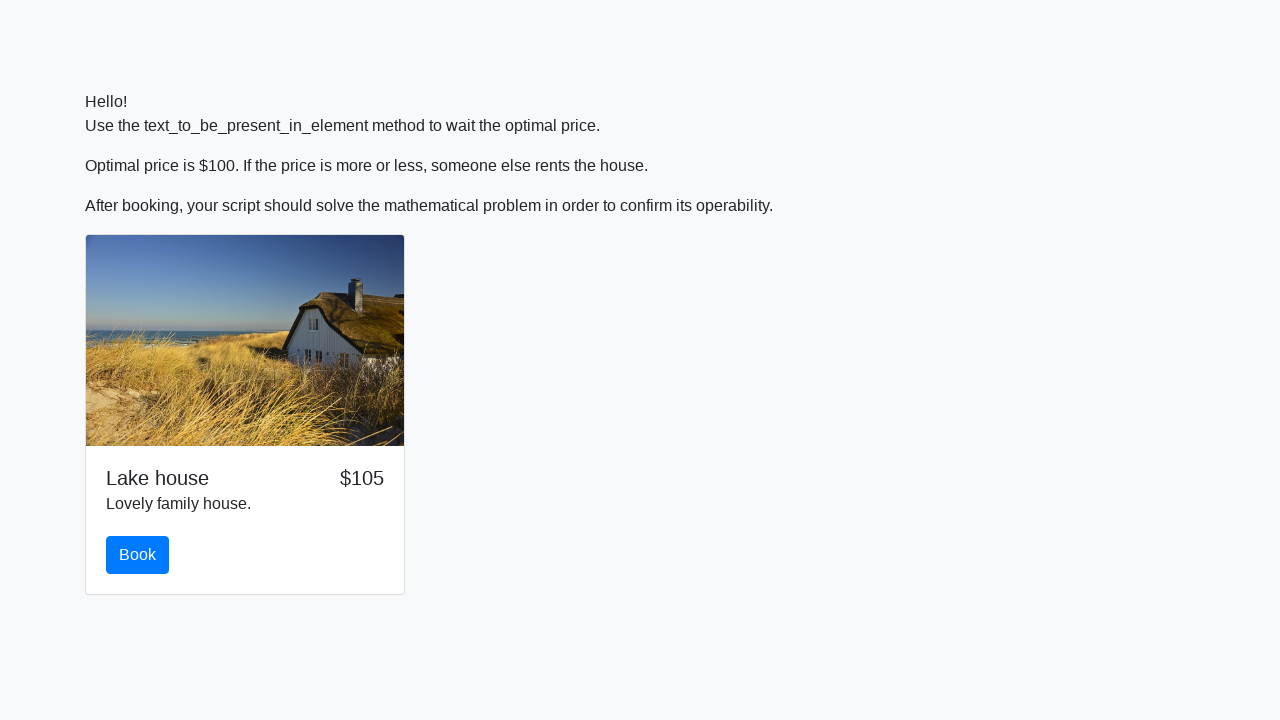

Waited for price element to display '100'
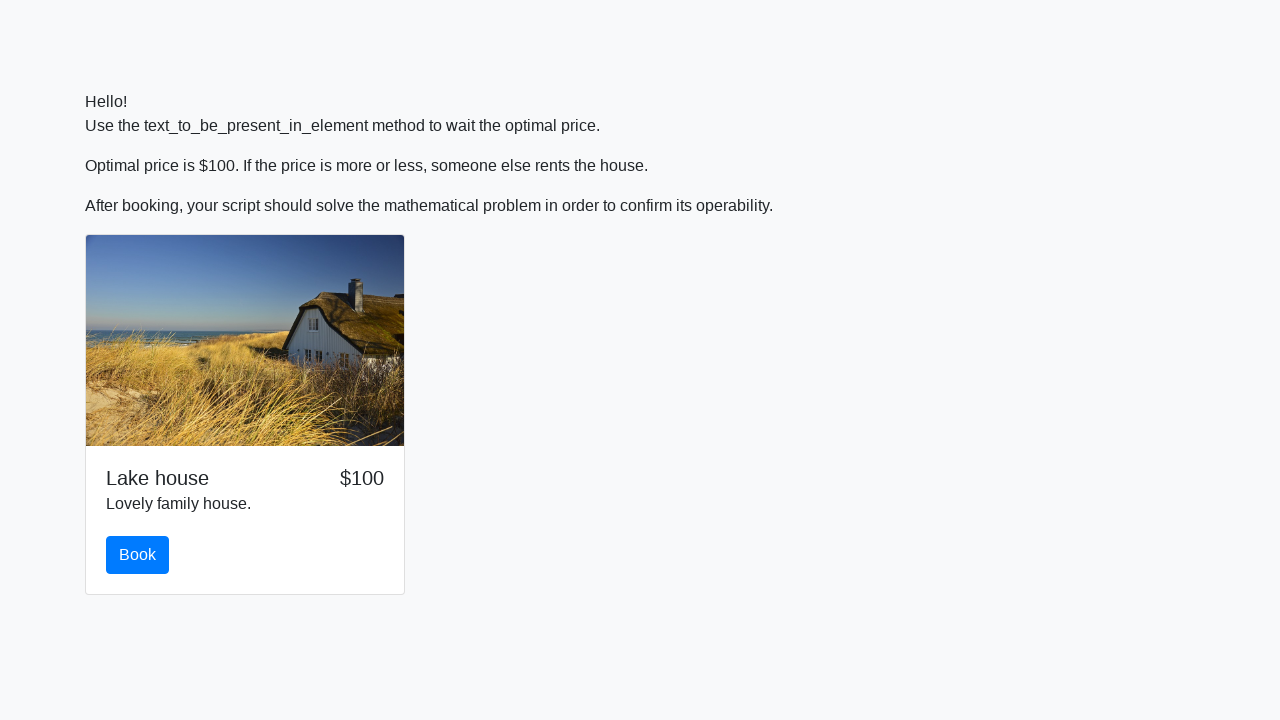

Clicked the book button at (138, 555) on #book
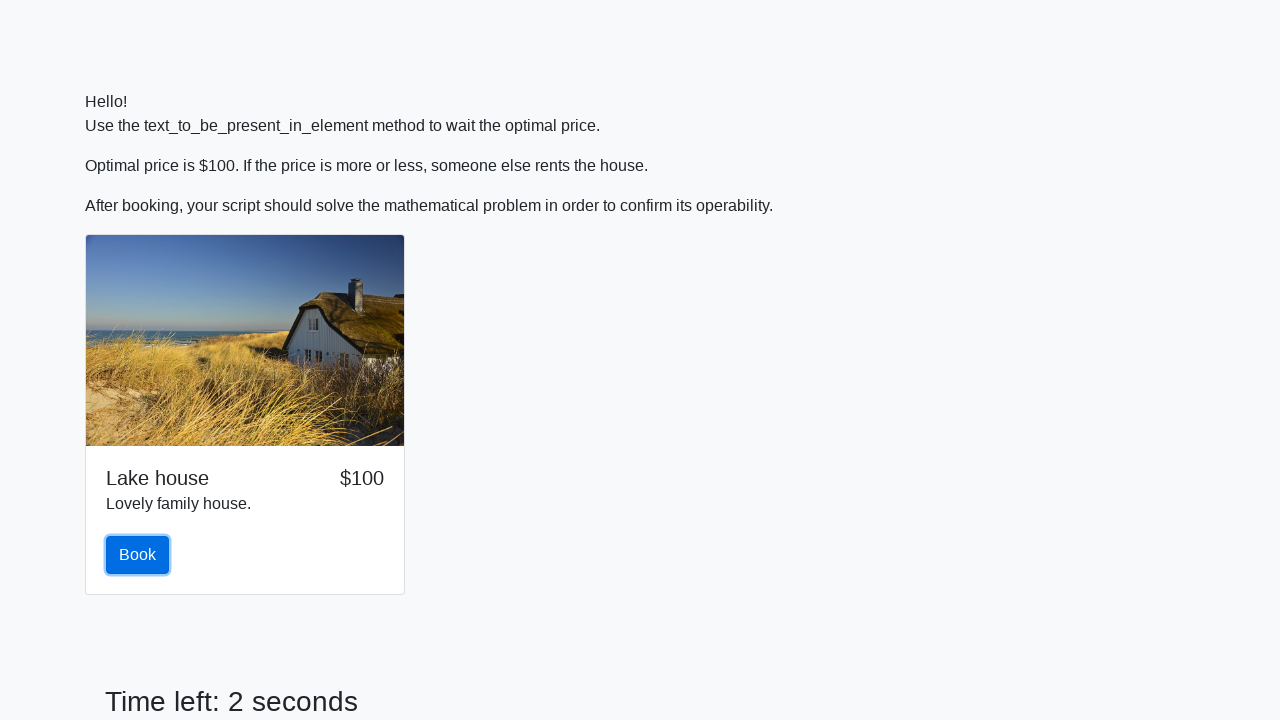

Retrieved x value from input_value element: 182
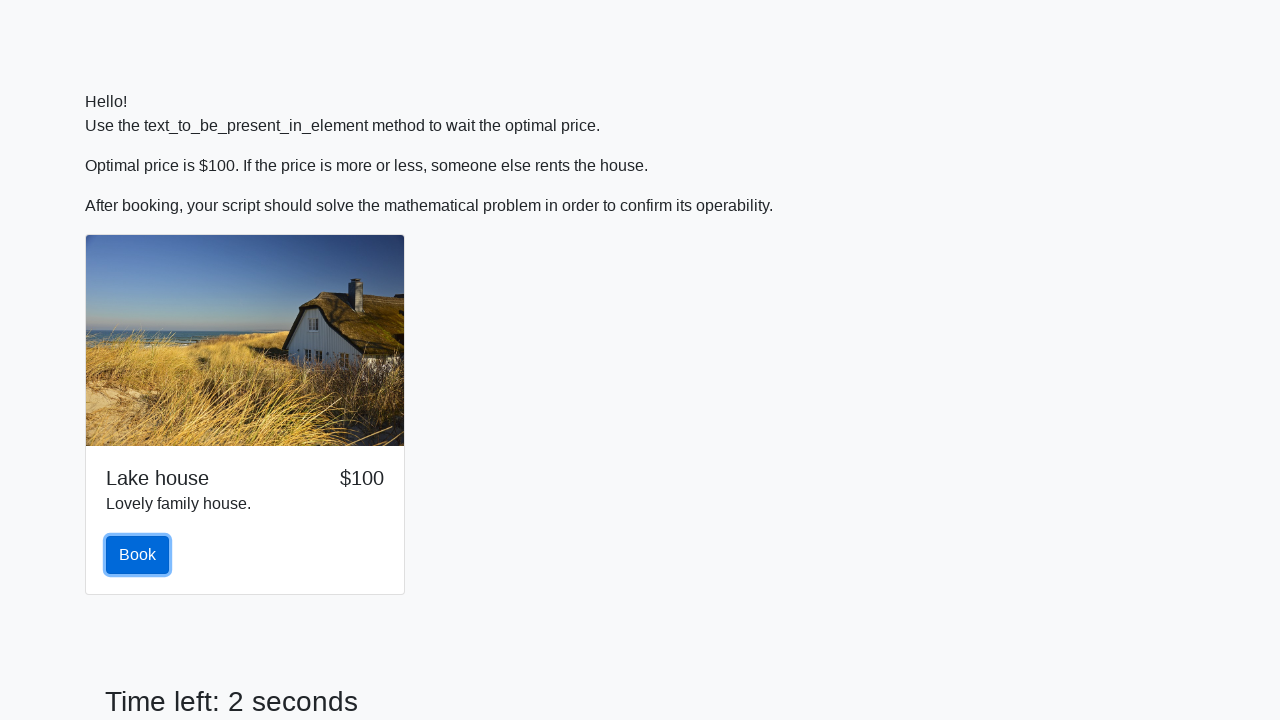

Calculated mathematical answer: 0.927971363231174
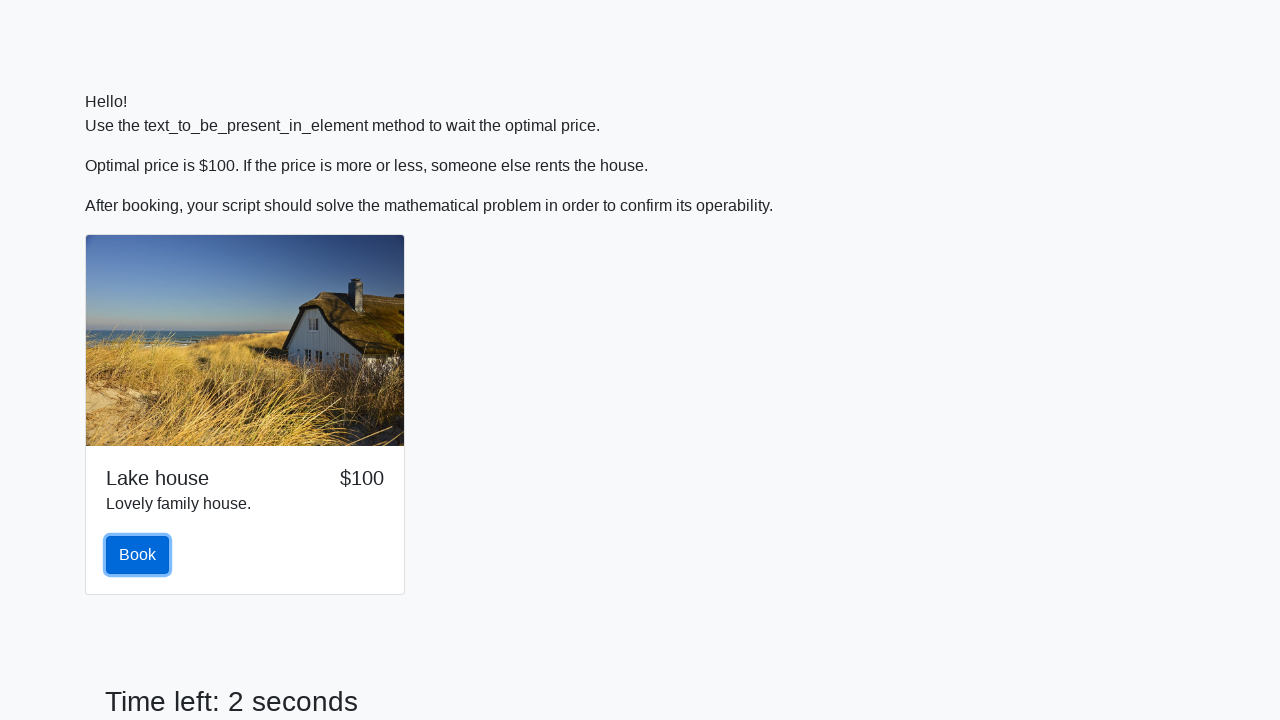

Filled answer field with calculated value: 0.927971363231174 on #answer
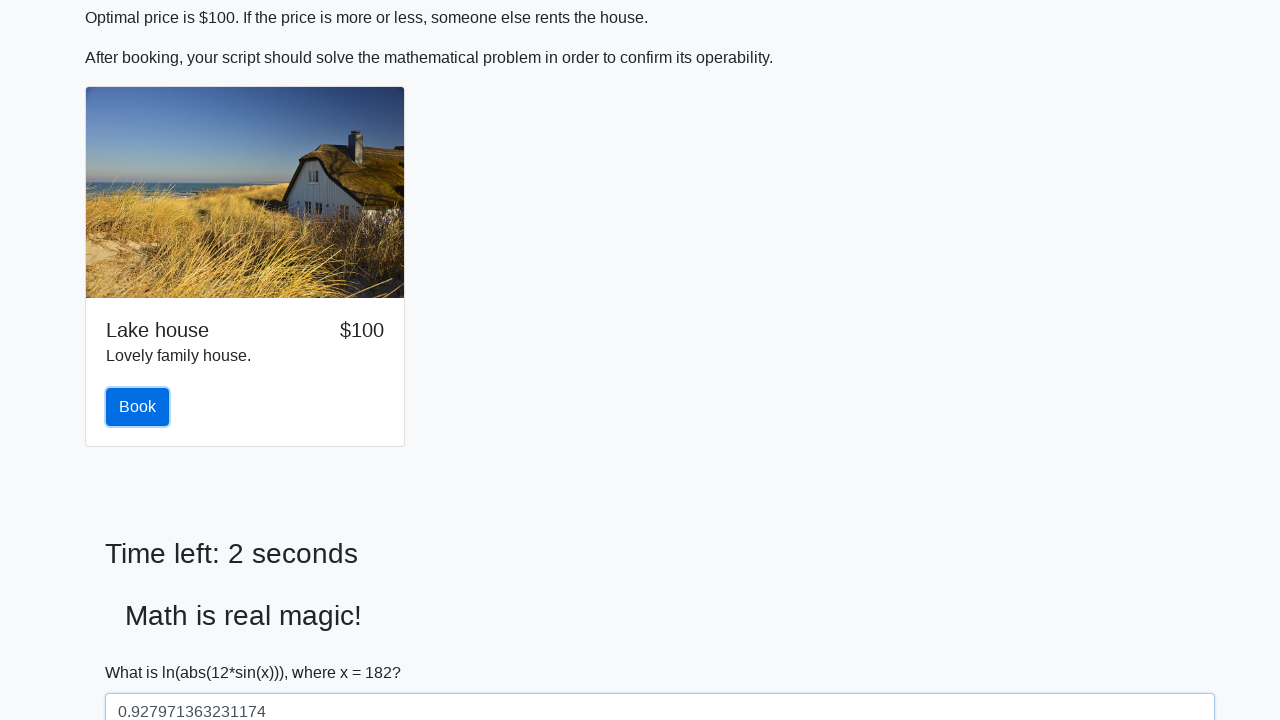

Clicked the solve button to submit answer at (143, 651) on #solve
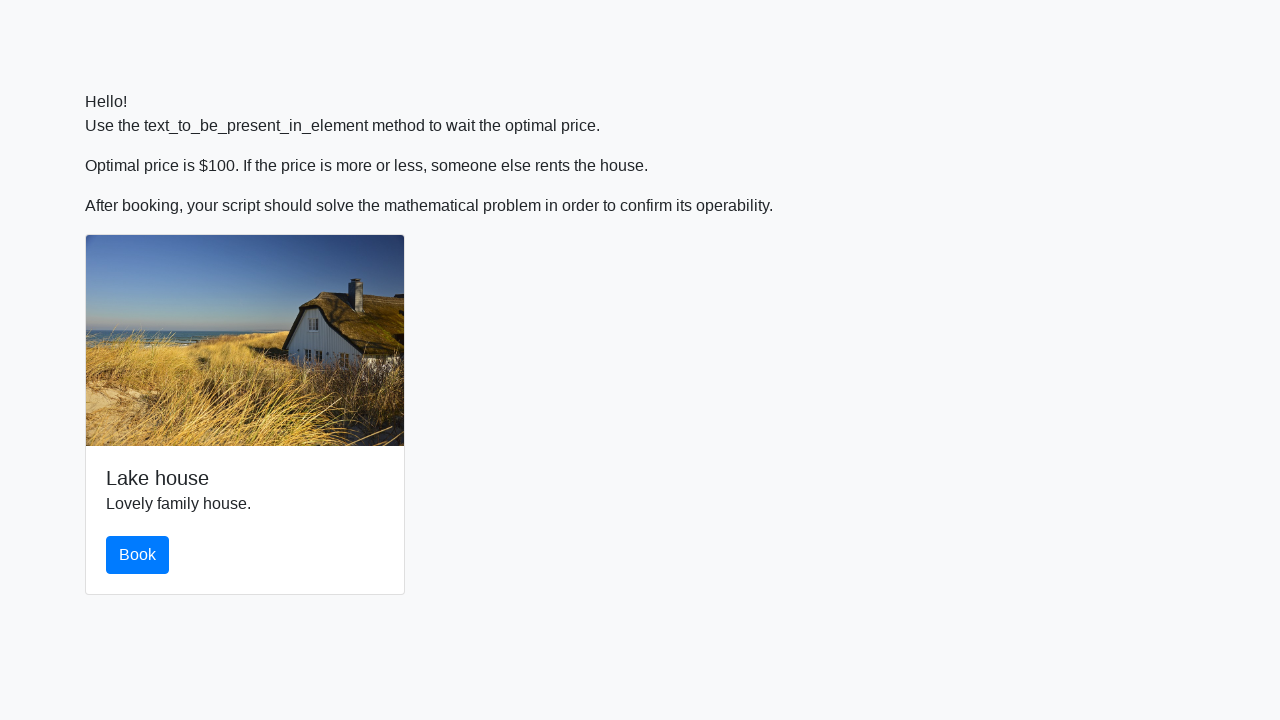

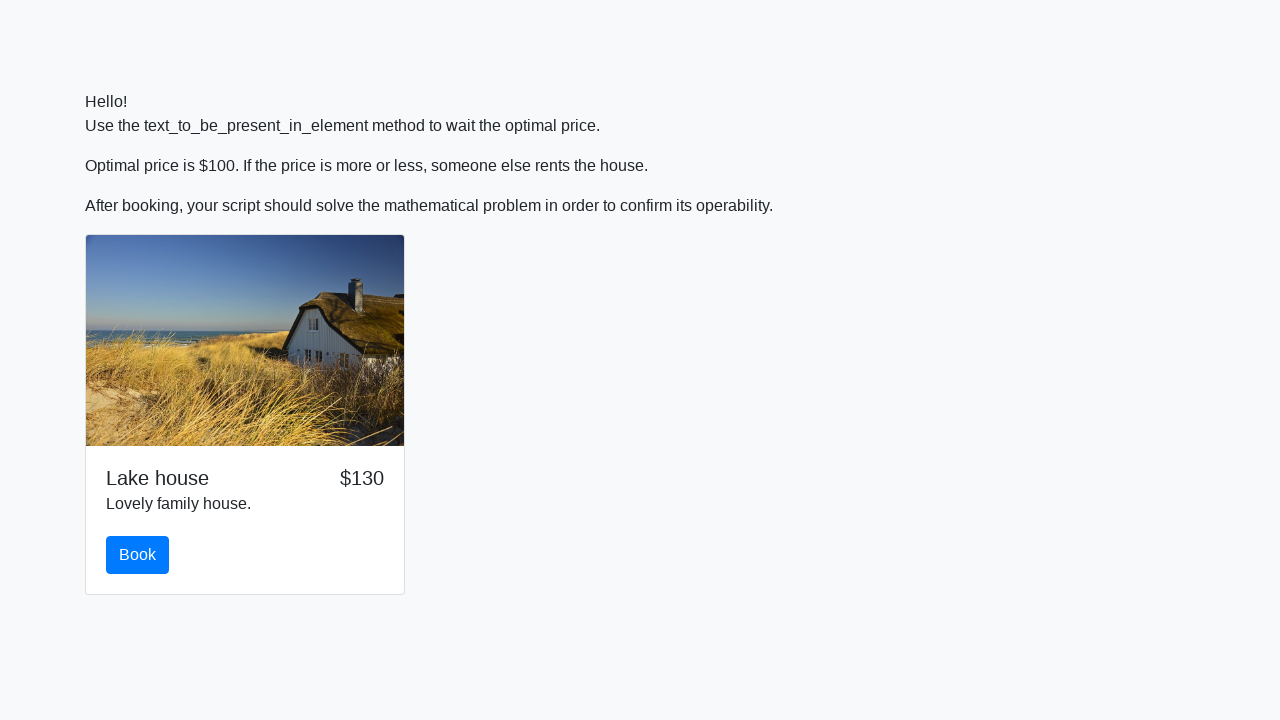